Navigates to VS Cinemas Taiwan movie listing page, waits for movie information to load, then clicks on pagination to navigate to page 2 and verifies content loads.

Starting URL: https://www.vscinemas.com.tw/vsweb/film/index.aspx

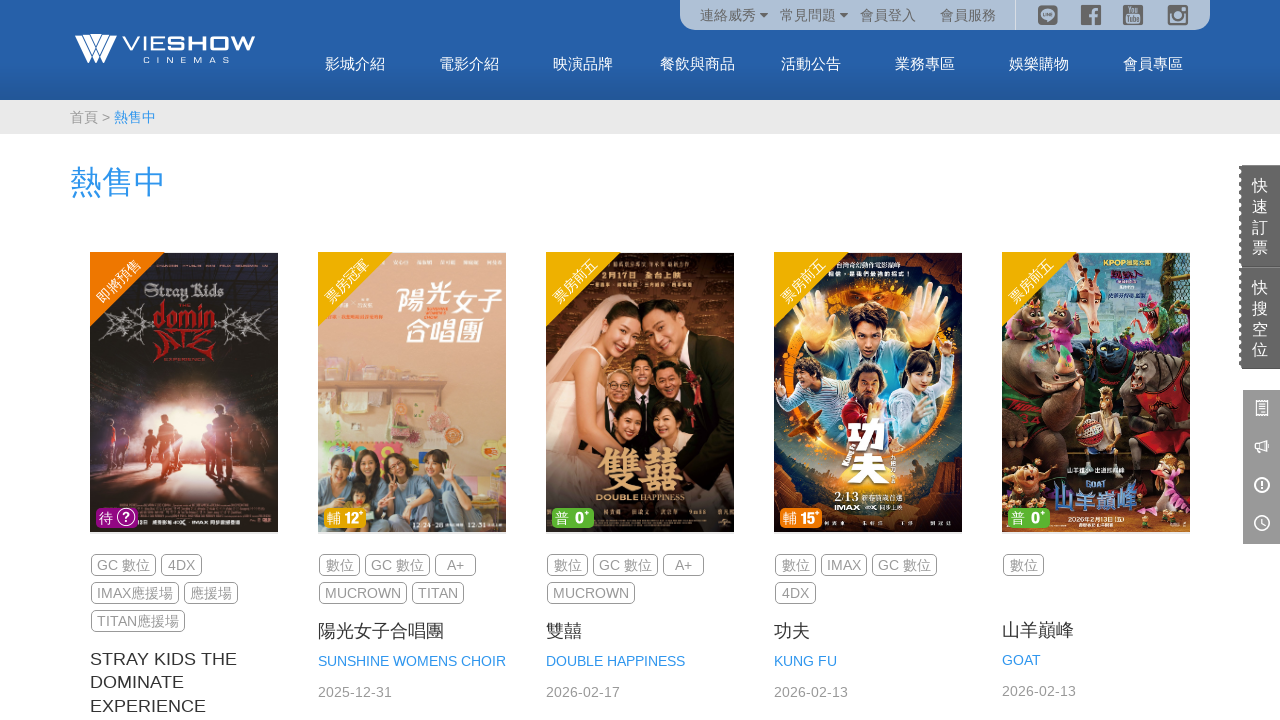

Movie information areas loaded on page
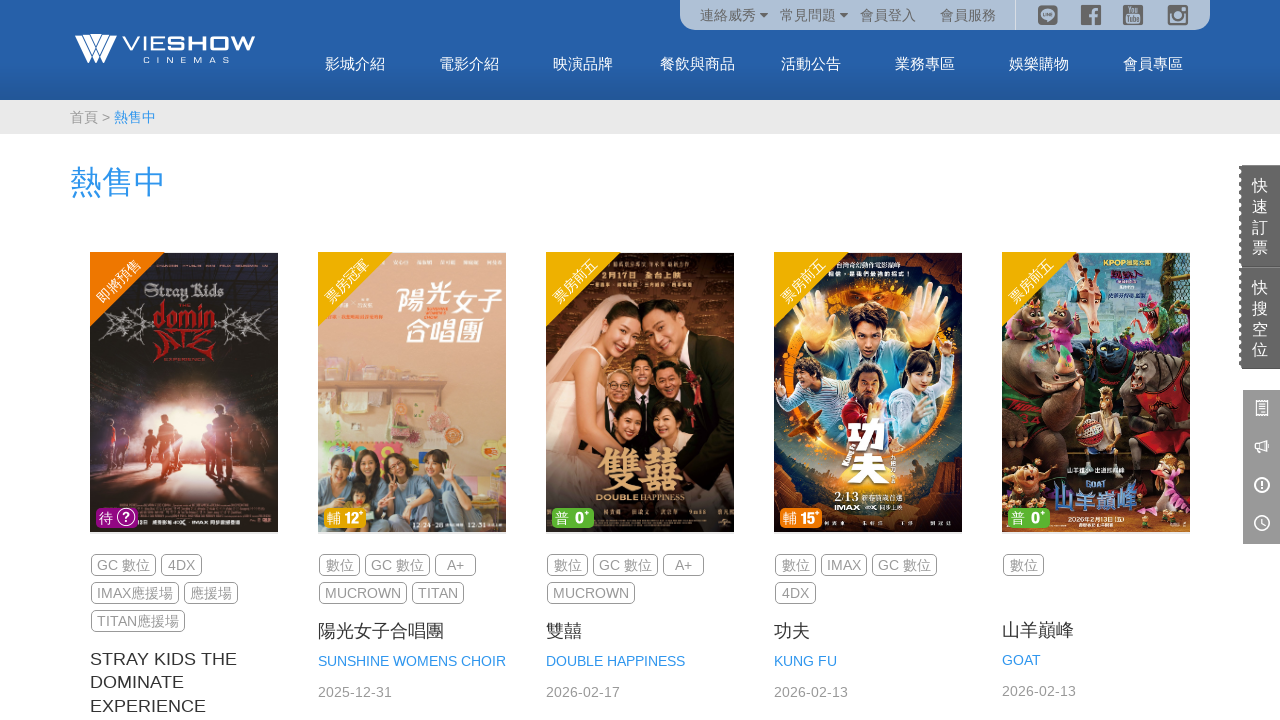

Movie name link element verified in infoArea
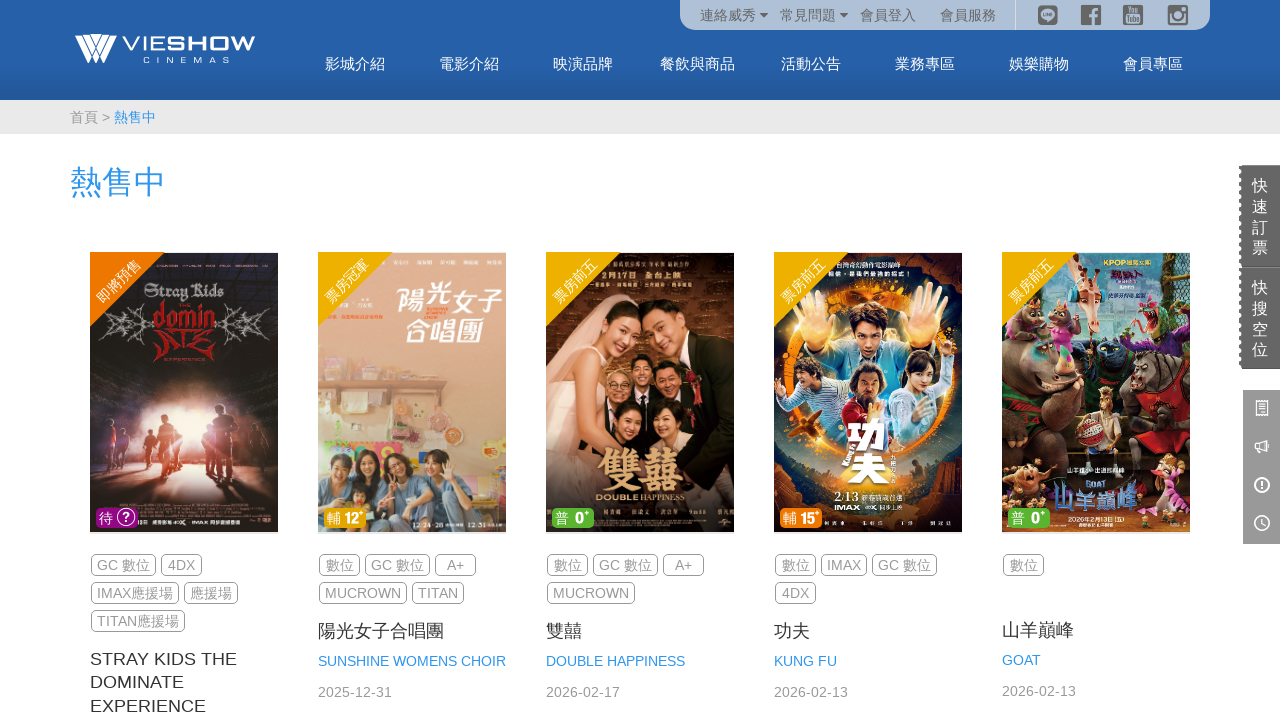

Movie title heading element verified in infoArea
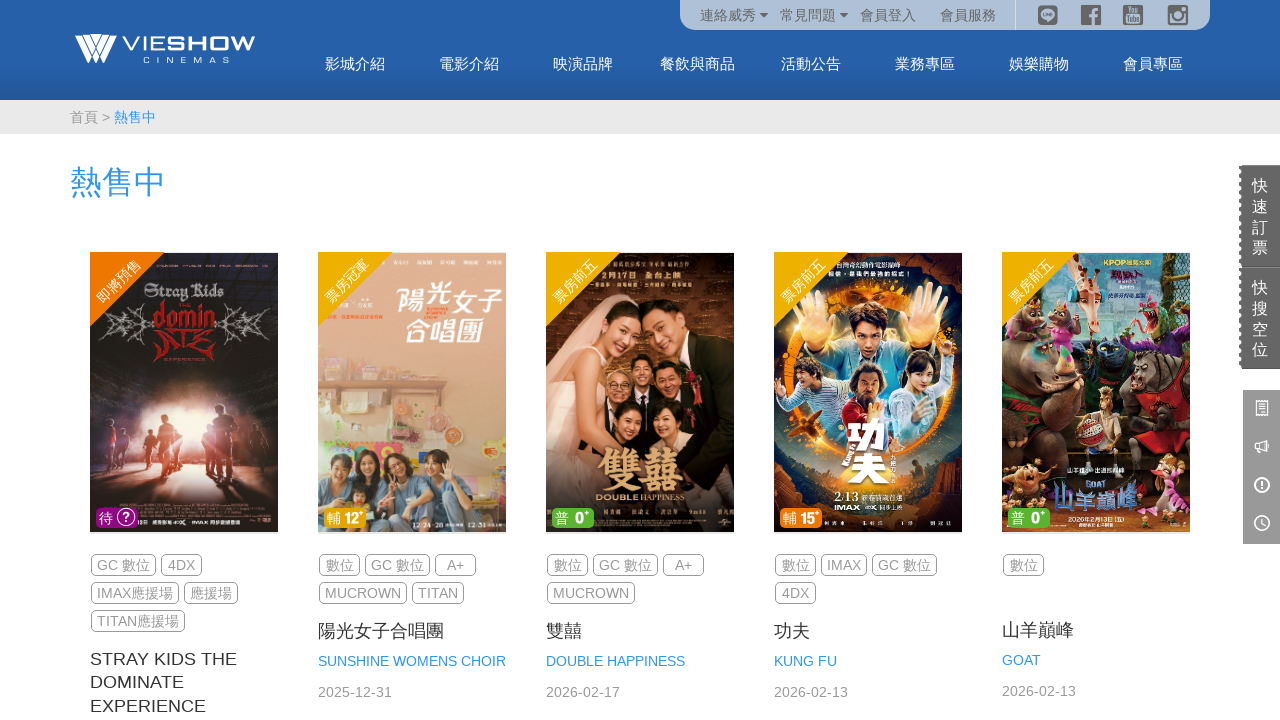

Movie time element verified in infoArea
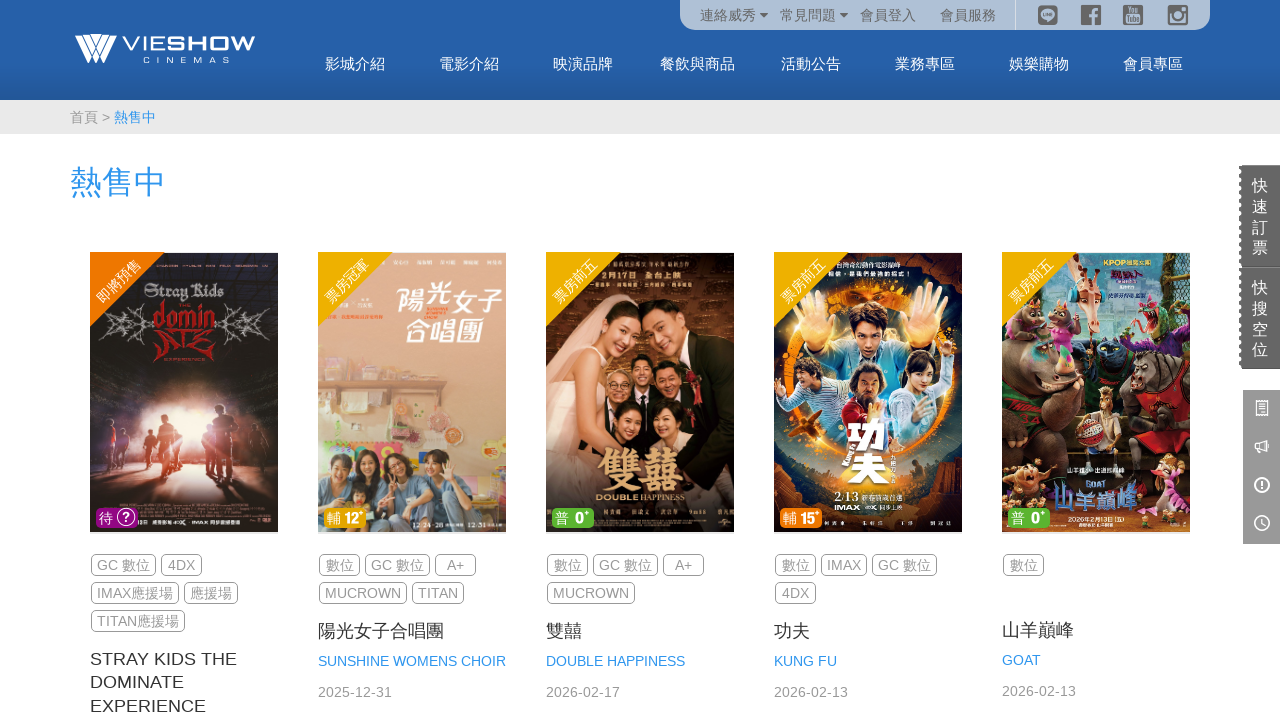

Clicked pagination link to navigate to page 2 at (190, 522) on .pagebar a >> nth=2
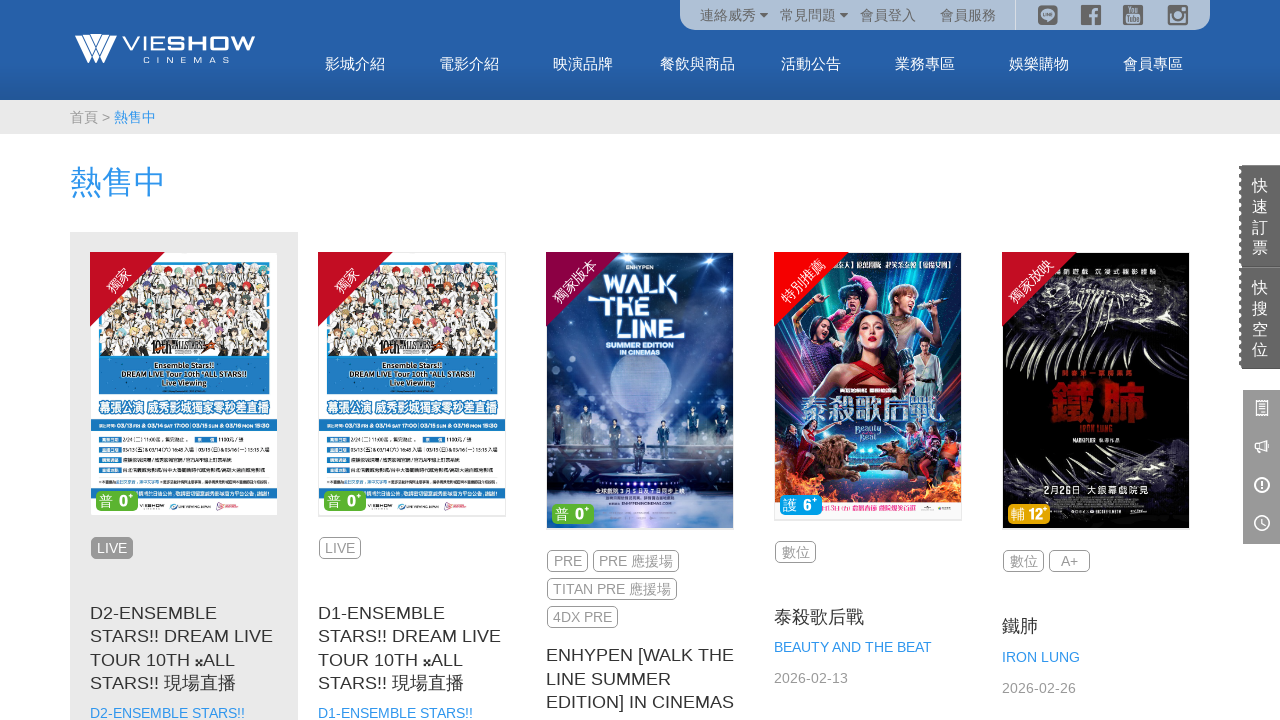

Page 2 movie information areas loaded
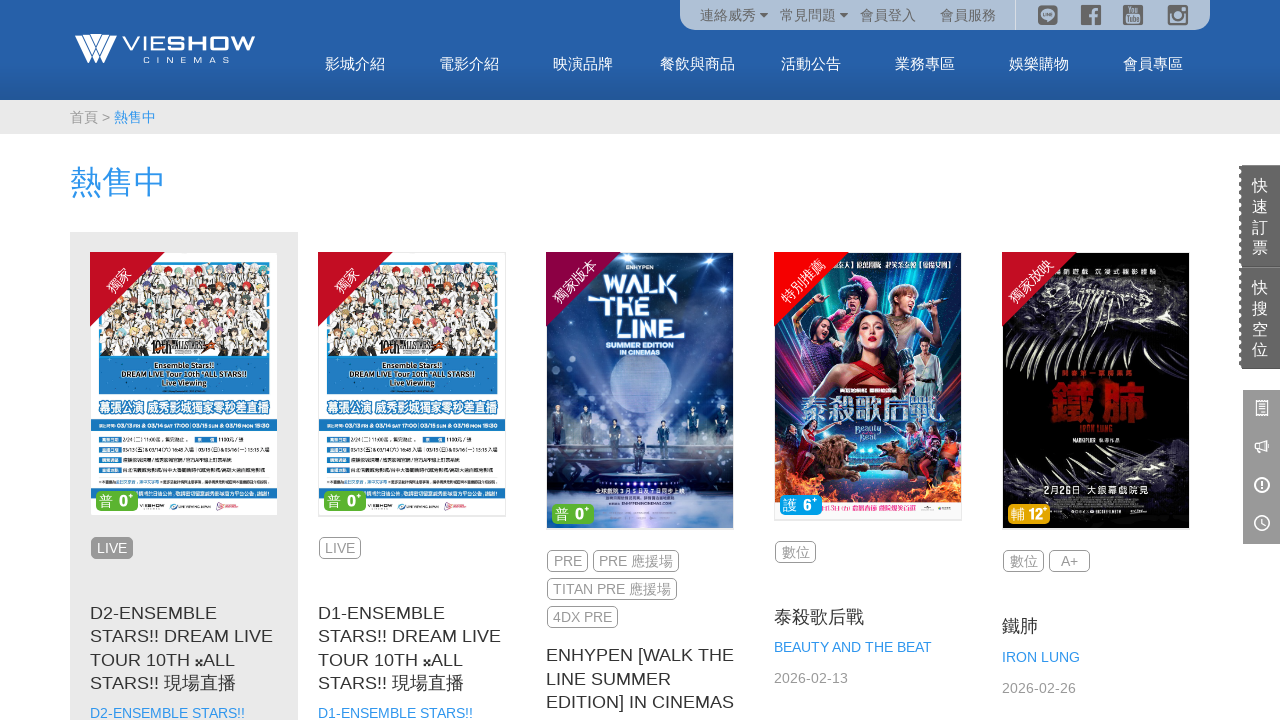

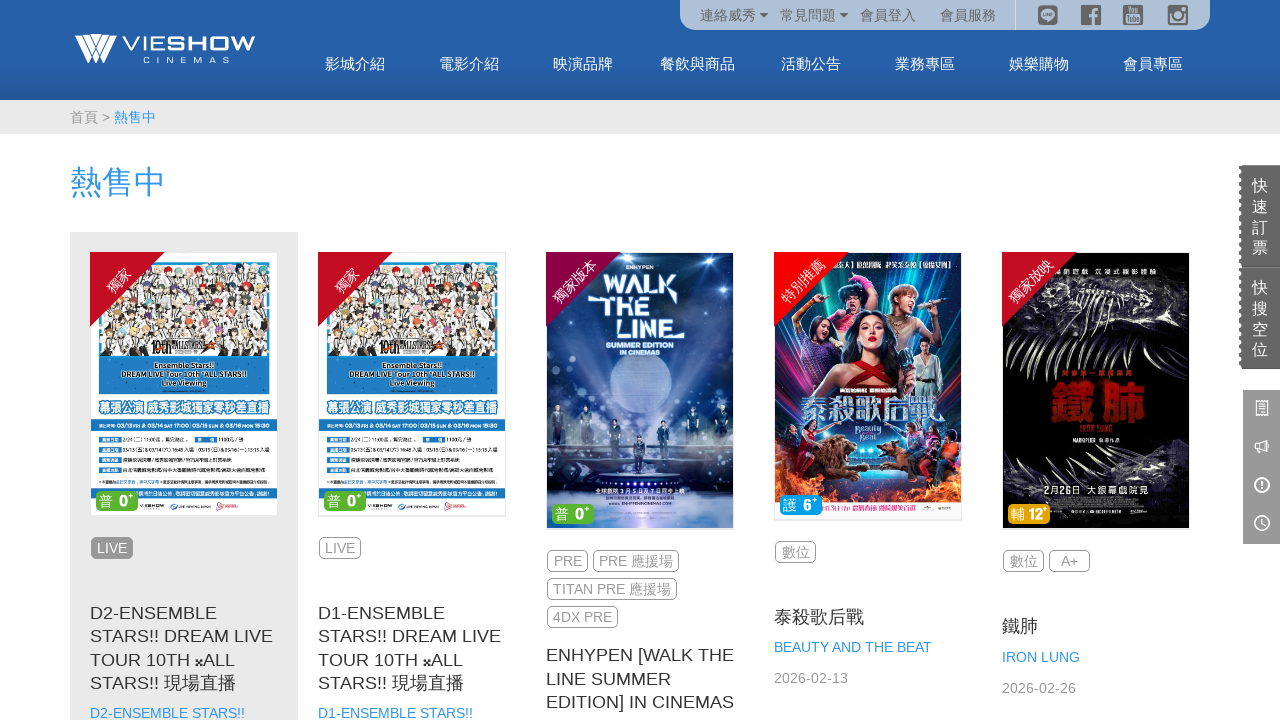